Tests table sorting functionality by clicking on a column header and verifying that the data is sorted correctly

Starting URL: https://rahulshettyacademy.com/seleniumPractise

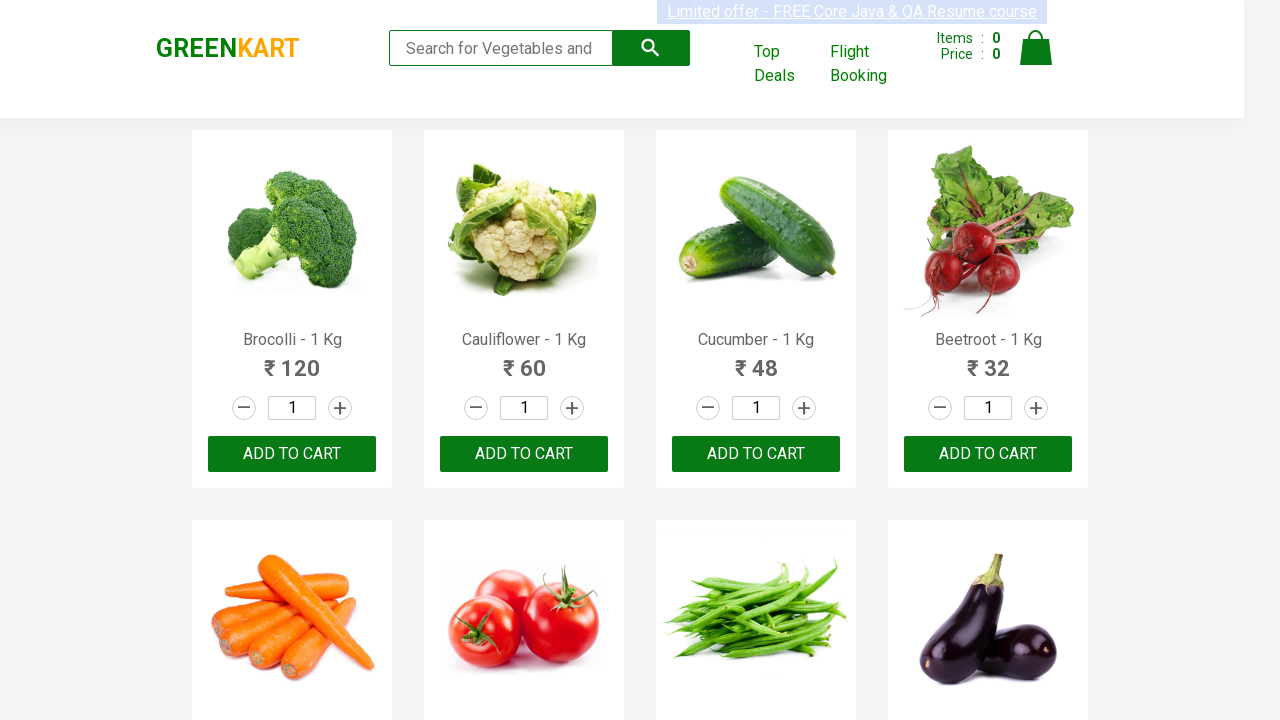

Clicked 'Top Deals' link to open new tab at (787, 64) on text=Top Deals
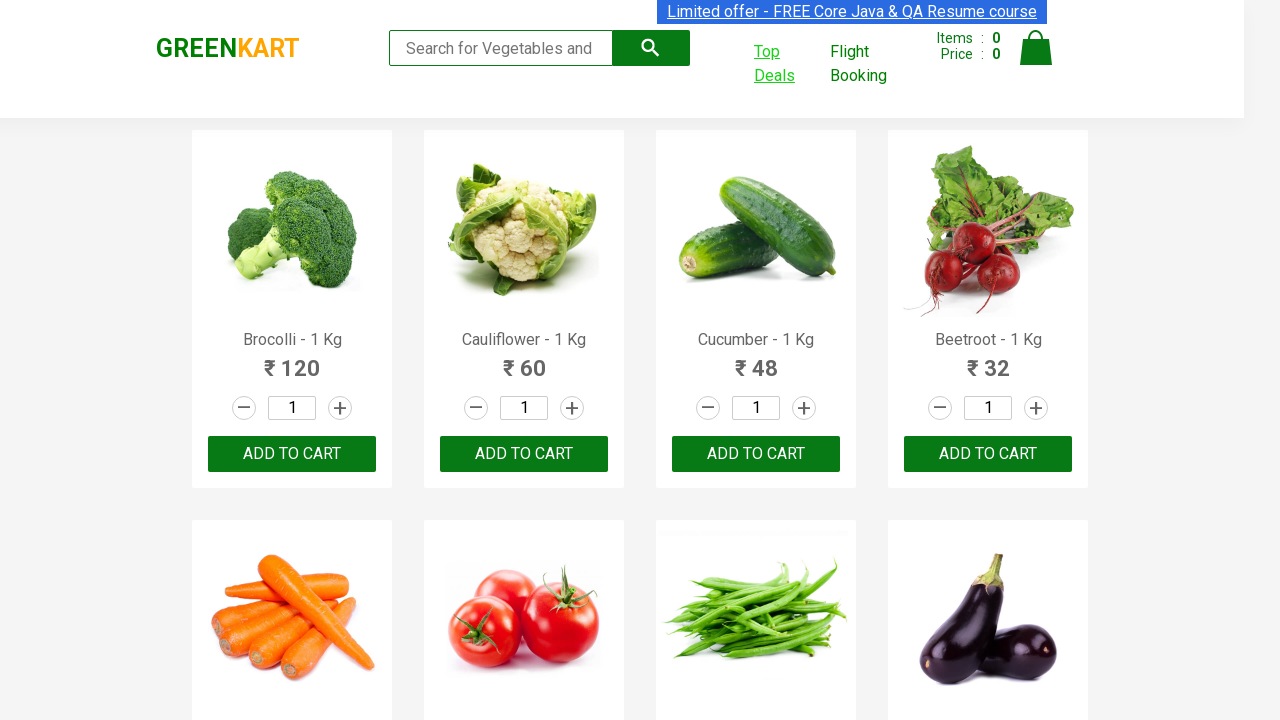

Switched to new tab opened by Top Deals link
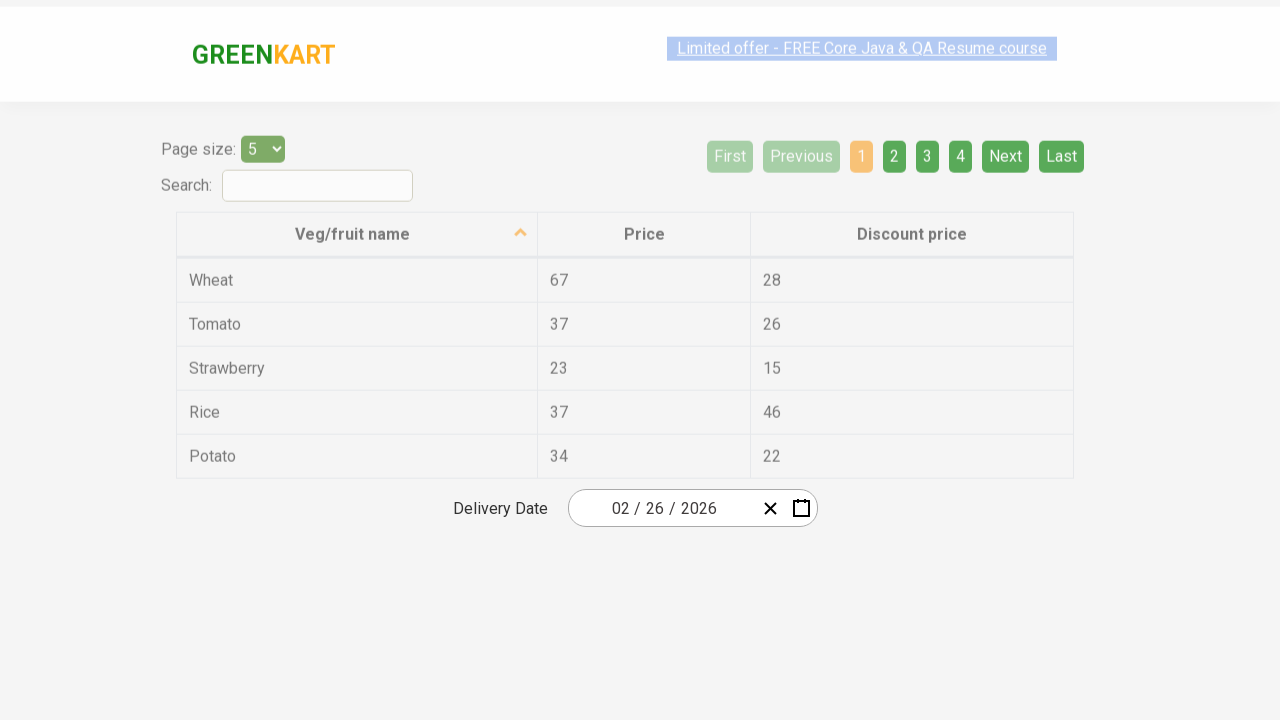

Clicked first column header to sort table at (357, 213) on xpath=//th[@role='columnheader'][1]
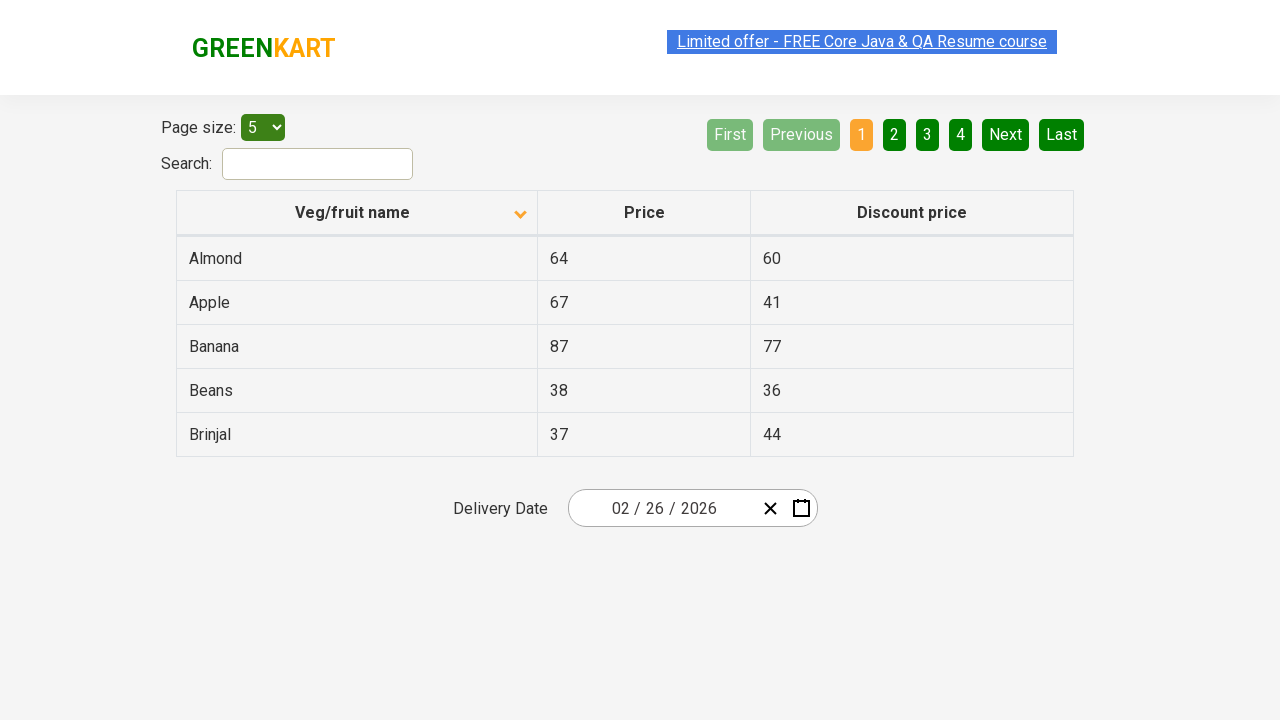

Retrieved all vegetable/fruit names from first column
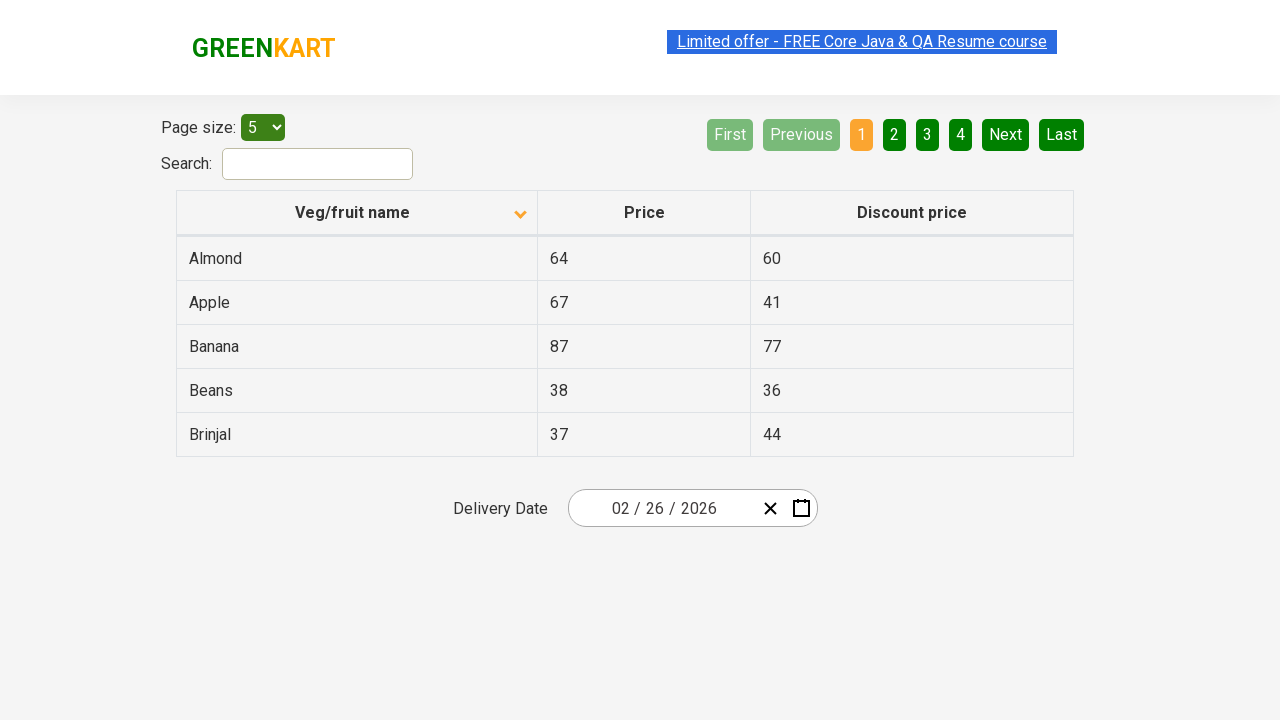

Extracted text content from all column elements
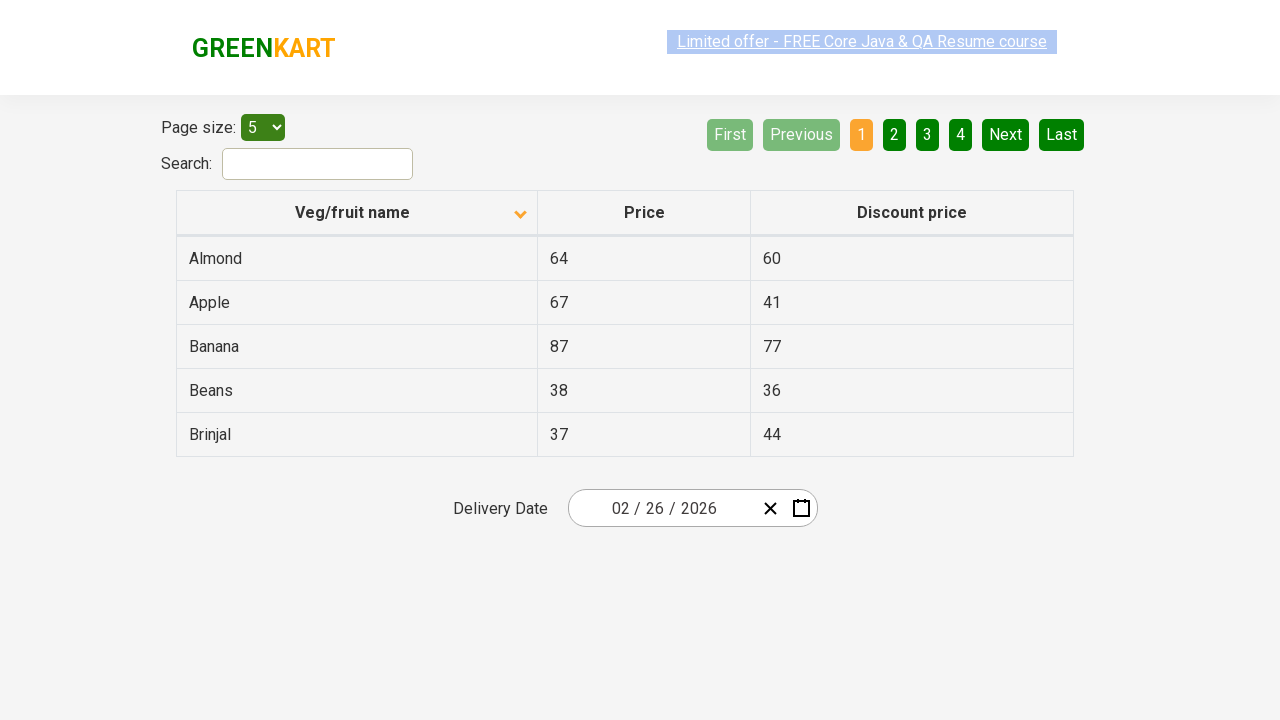

Verified that table column is sorted correctly in alphabetical order
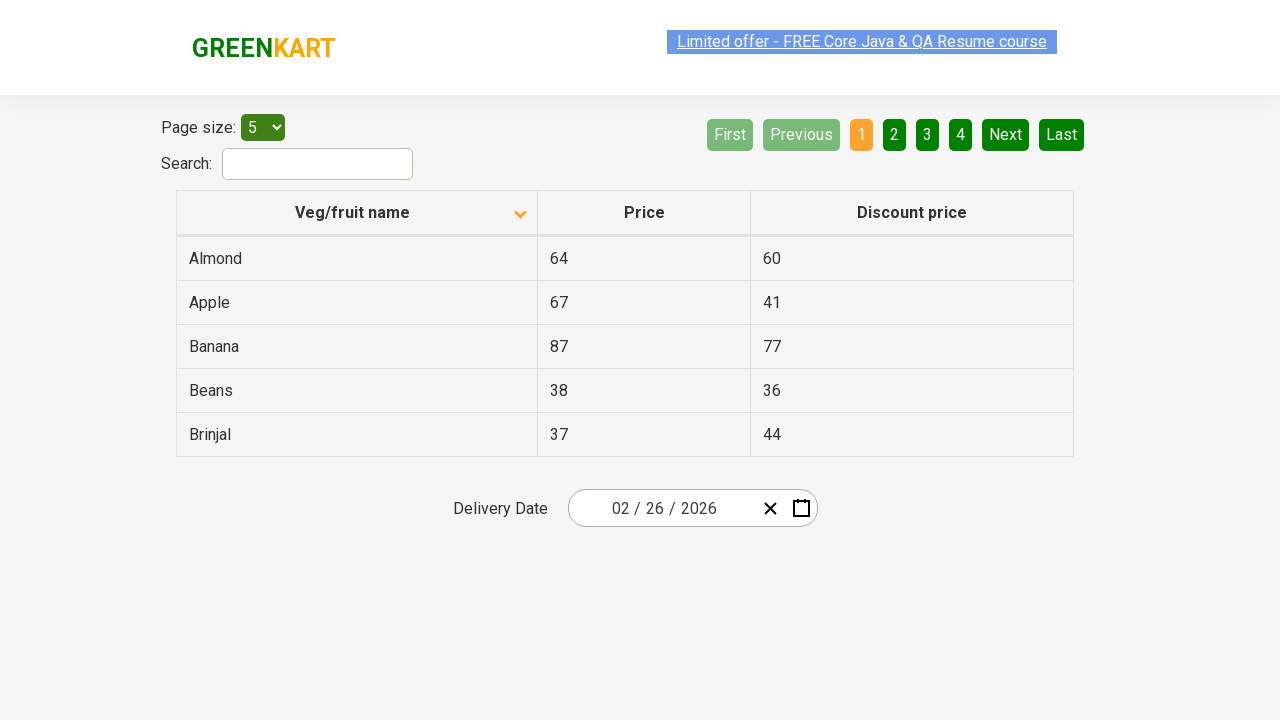

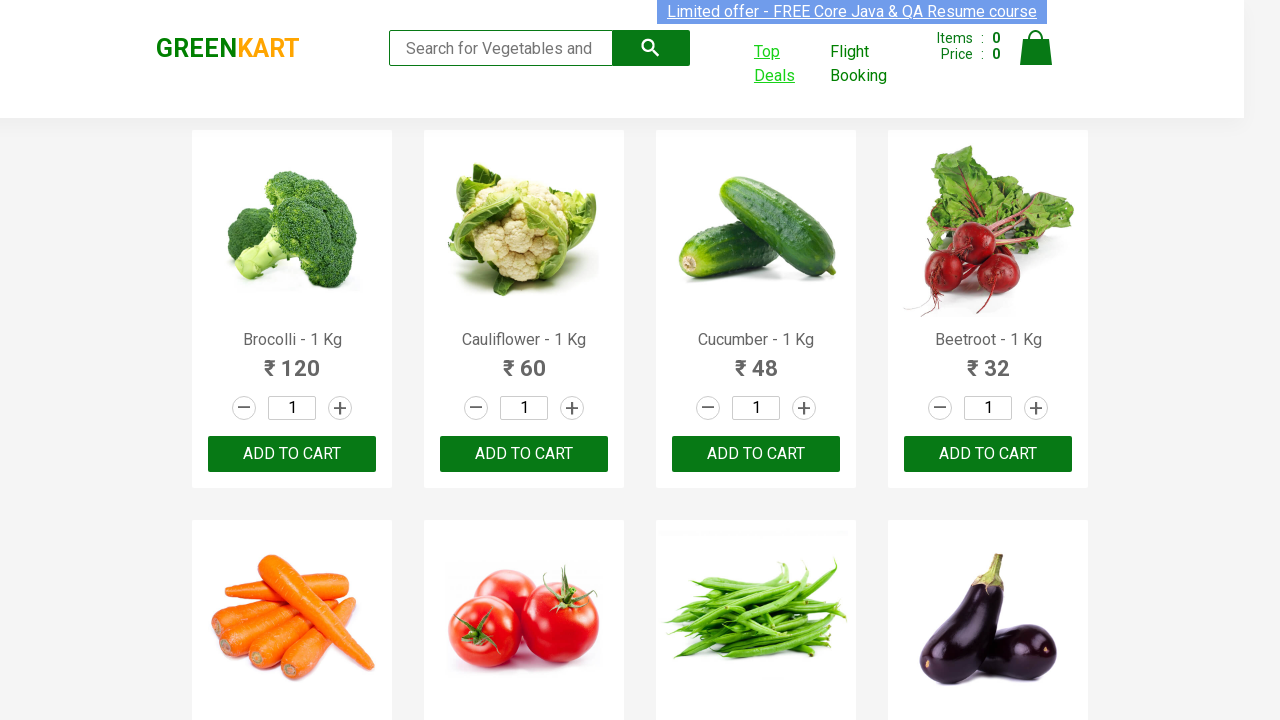